Tests checkbox/radio button selection on SpiceJet website by clicking on different passenger type options including Family & Friends, Senior Citizen, Unaccompanied Minor, and Govt. Employee.

Starting URL: https://www.spicejet.com/

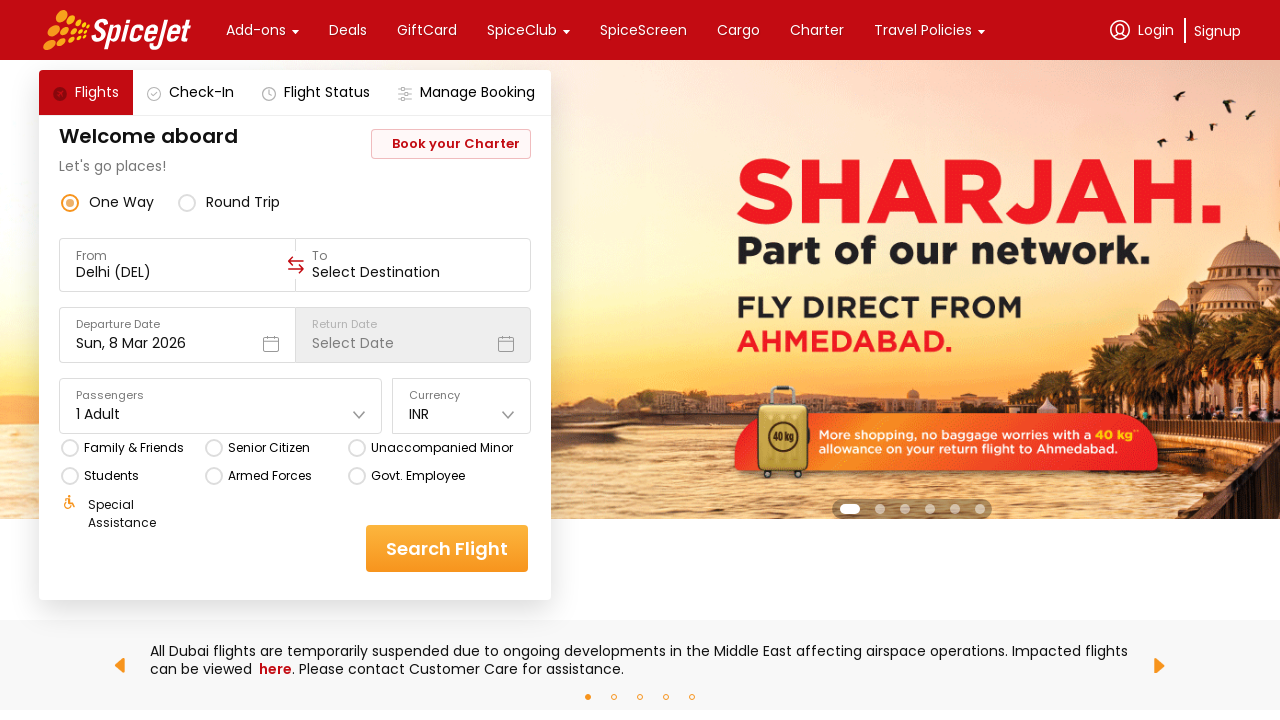

Waited for page to load (networkidle state)
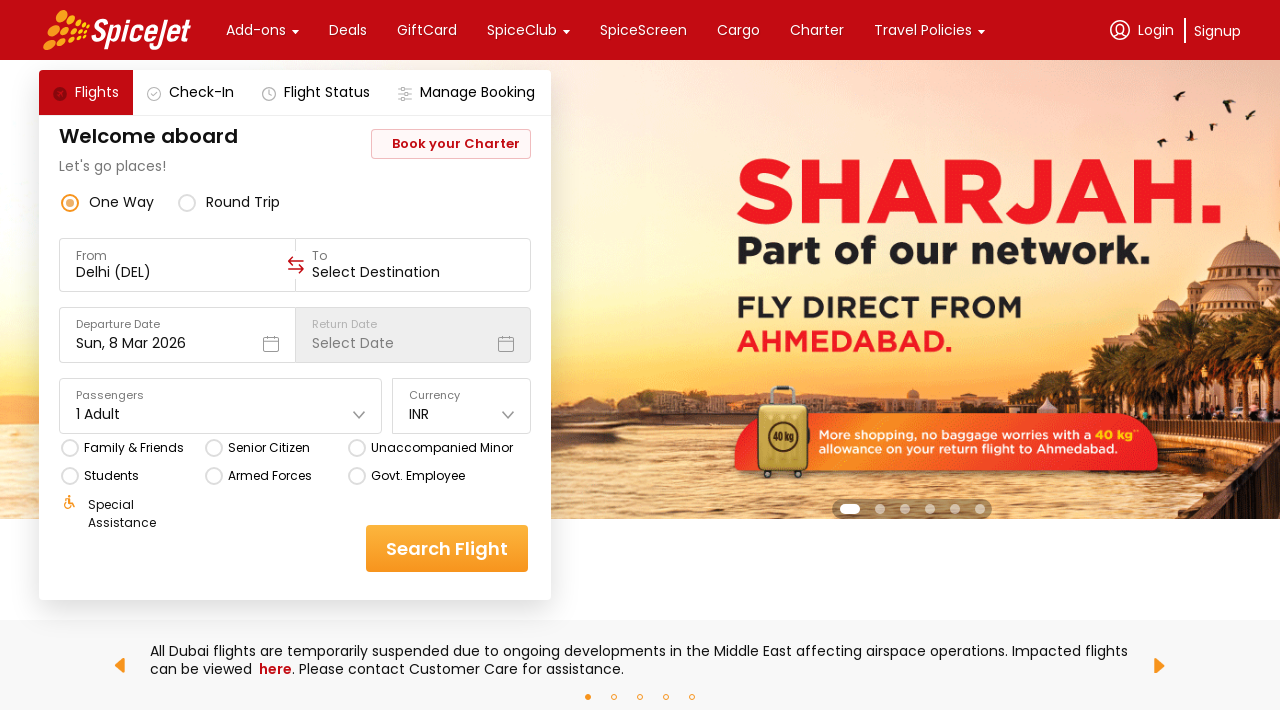

Clicked on Family & Friends passenger type option at (134, 448) on xpath=//div[text()='Family & Friends']
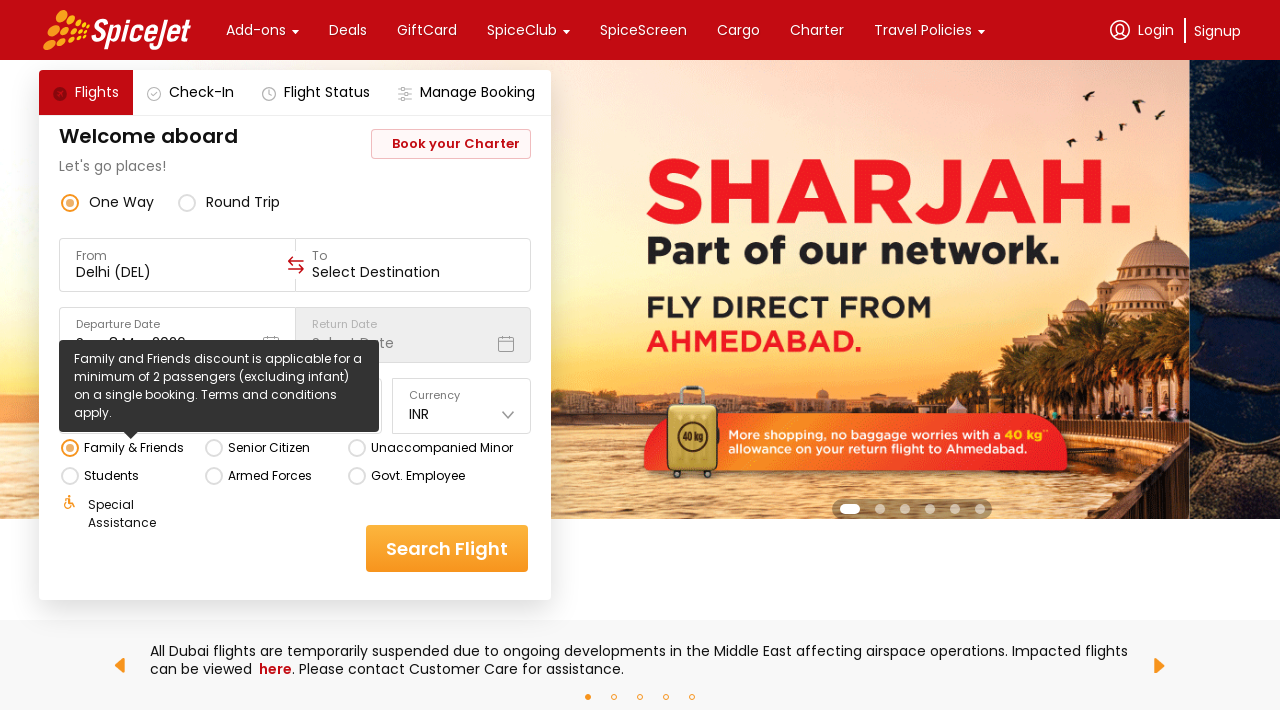

Clicked on Senior Citizen passenger type option at (268, 448) on xpath=//div[text()='Senior Citizen']
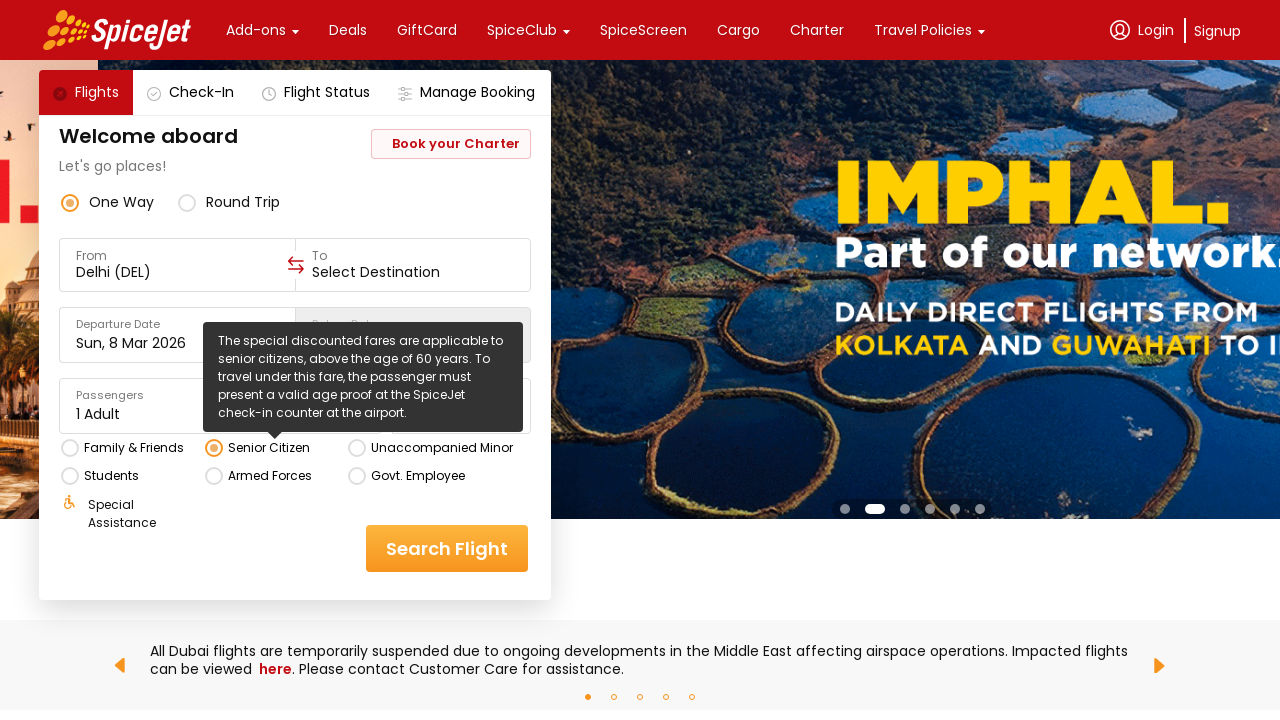

Clicked on Unaccompanied Minor passenger type option at (442, 448) on xpath=//div[text()='Unaccompanied Minor']
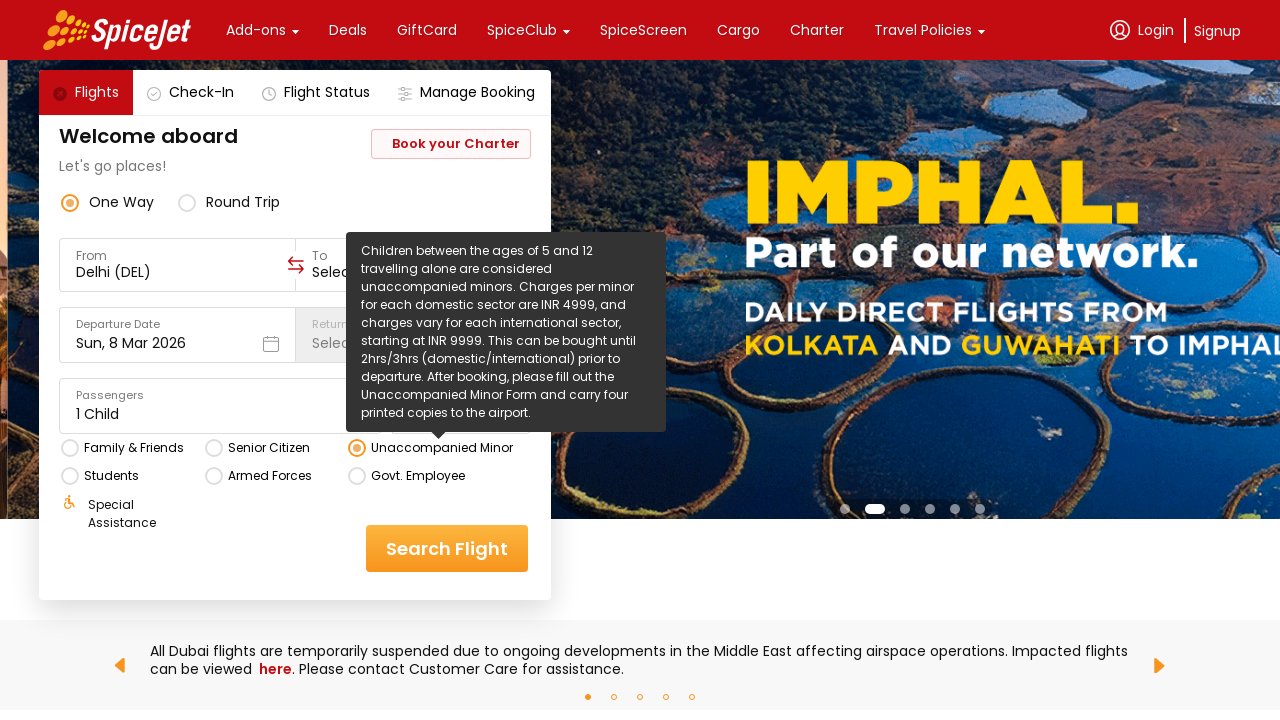

Clicked on Govt. Employee passenger type option at (418, 476) on xpath=//div[@class='css-1dbjc4n']/div[text()='Govt. Employee']
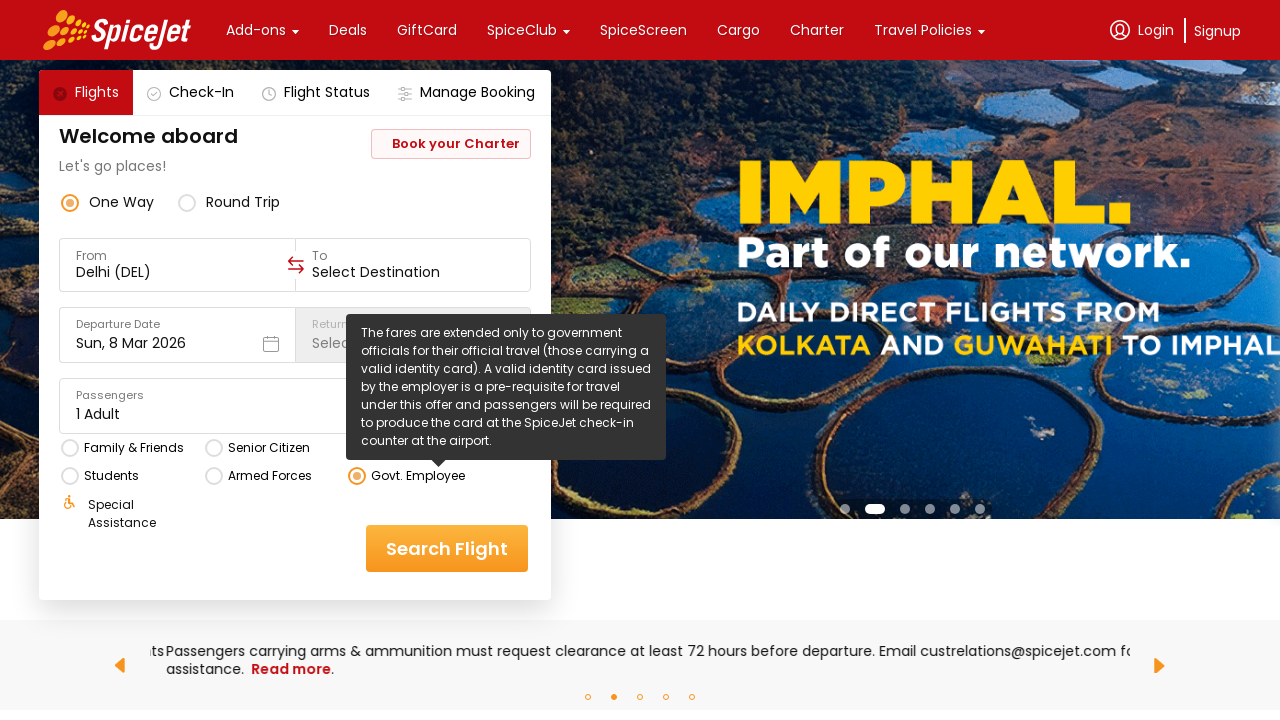

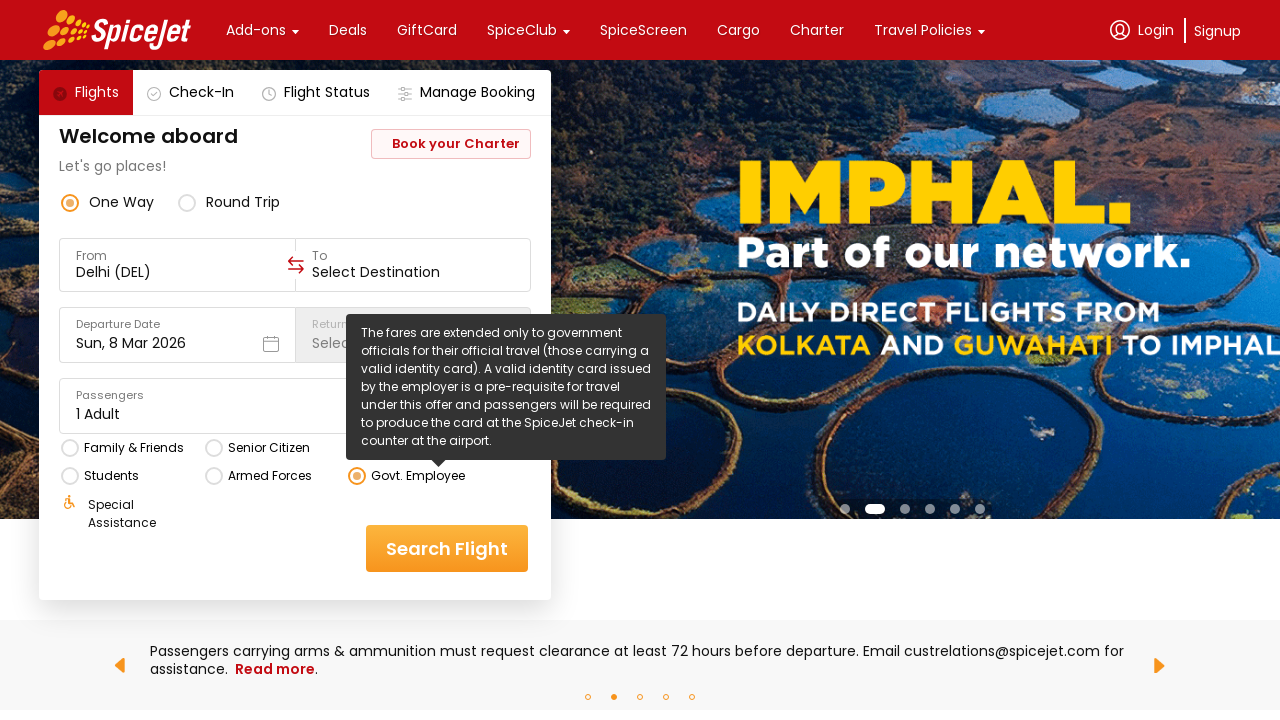